Tests shoe size validation by entering size 49 and verifying the error message for unavailable size

Starting URL: https://lm.skillbox.cc/qa_tester/module03/practice1/

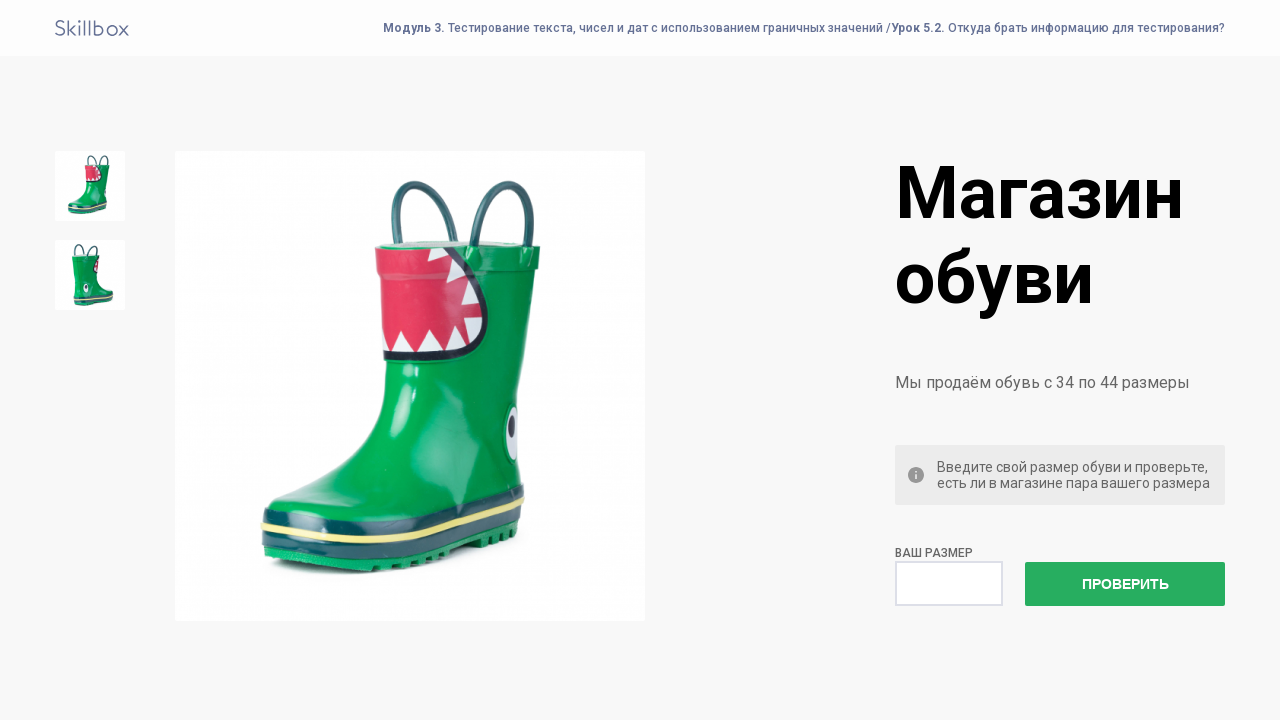

Entered shoe size 49 into the size field on #size
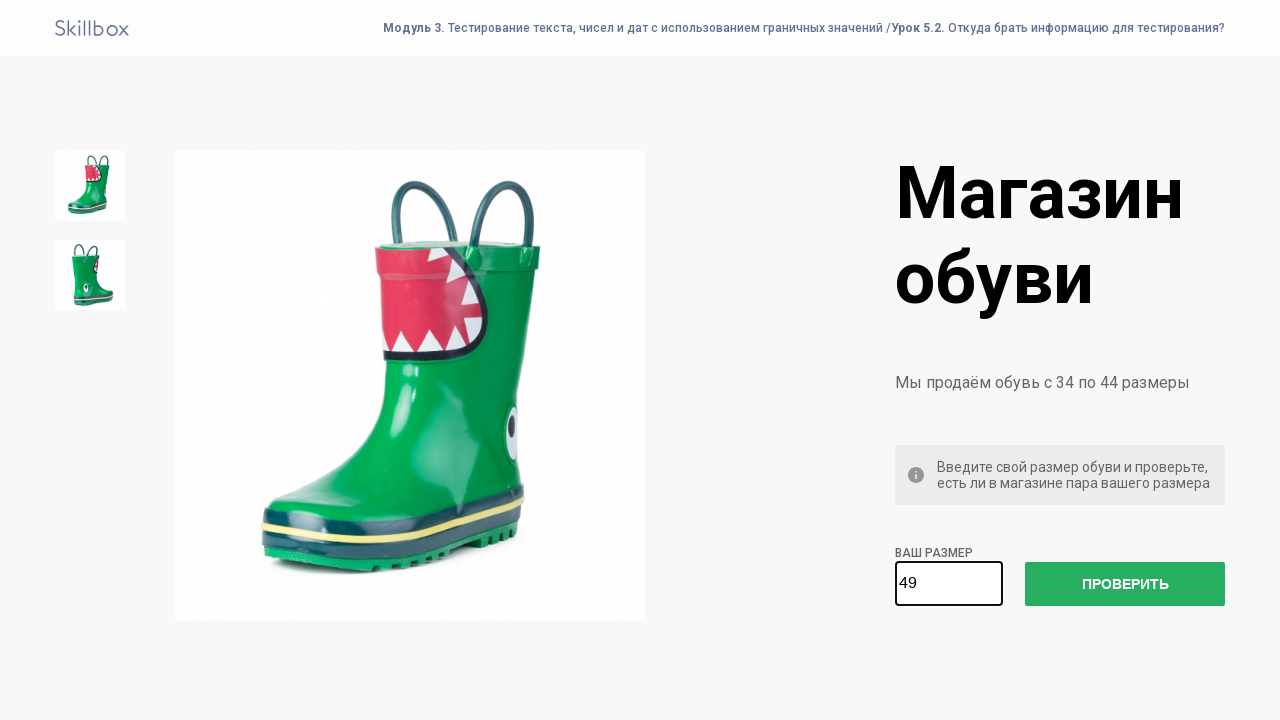

Clicked the check size button at (1125, 584) on #check-size-button
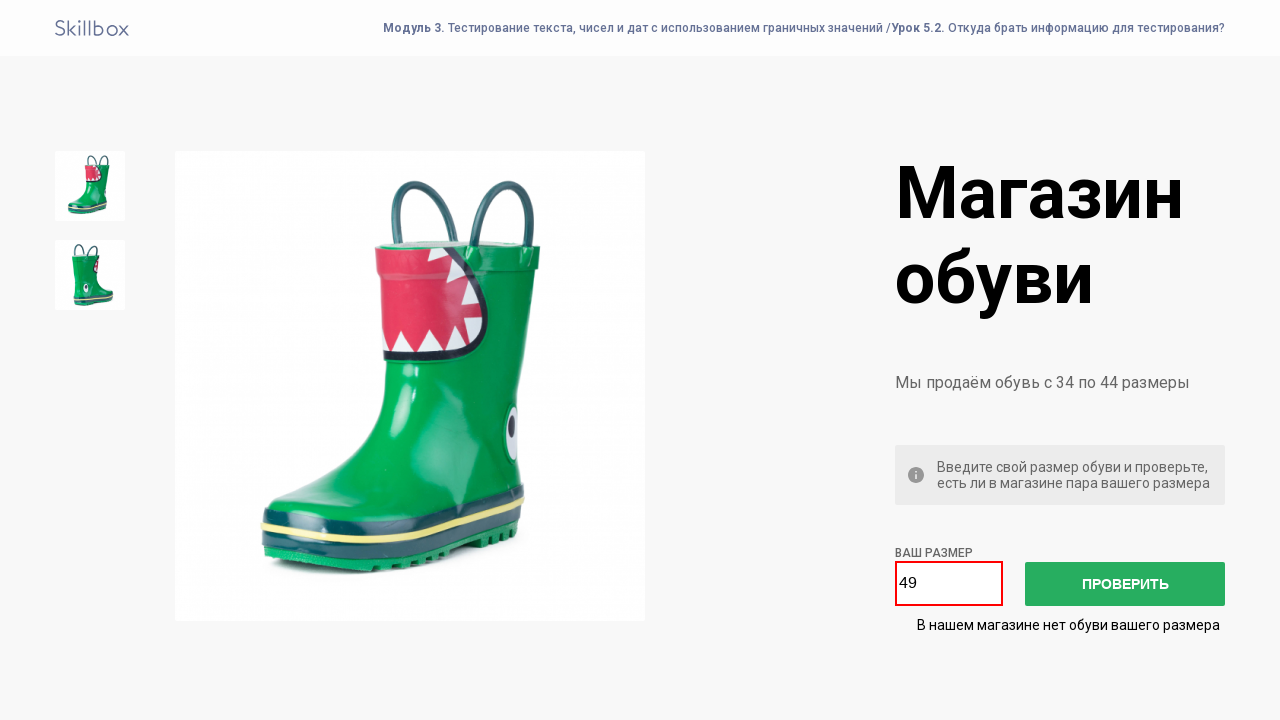

Verified error message appeared for unavailable size 49
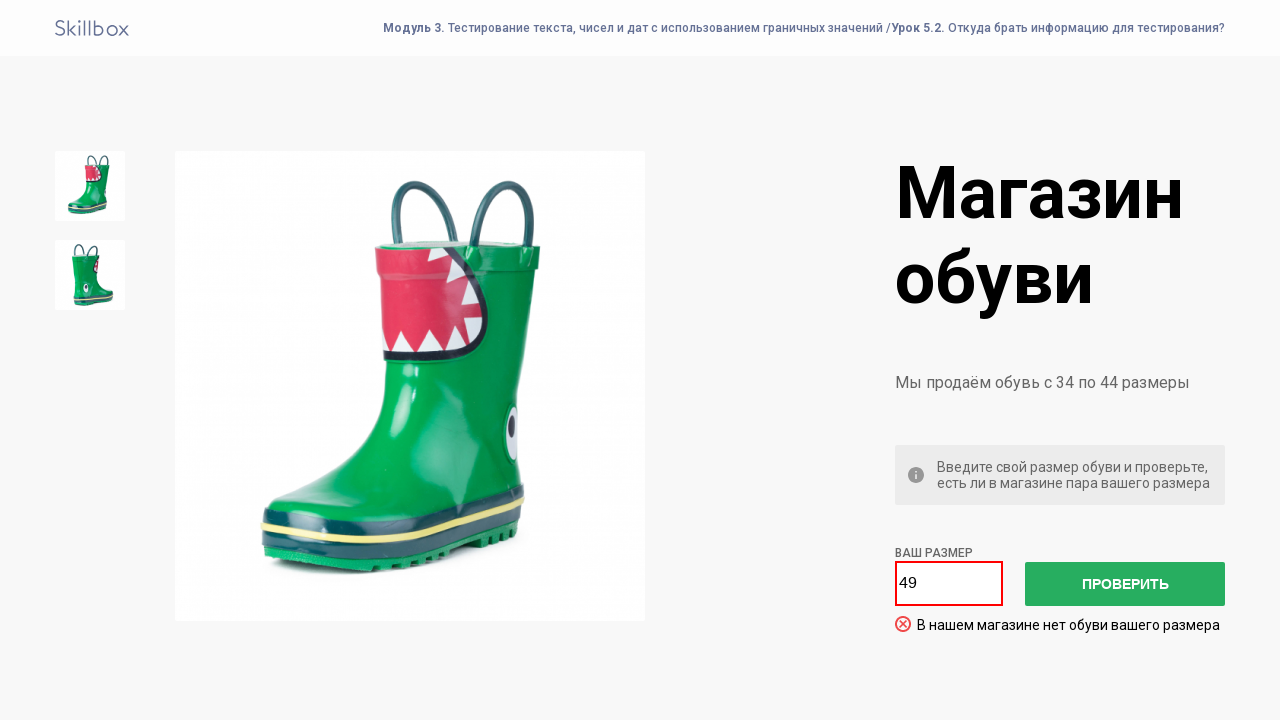

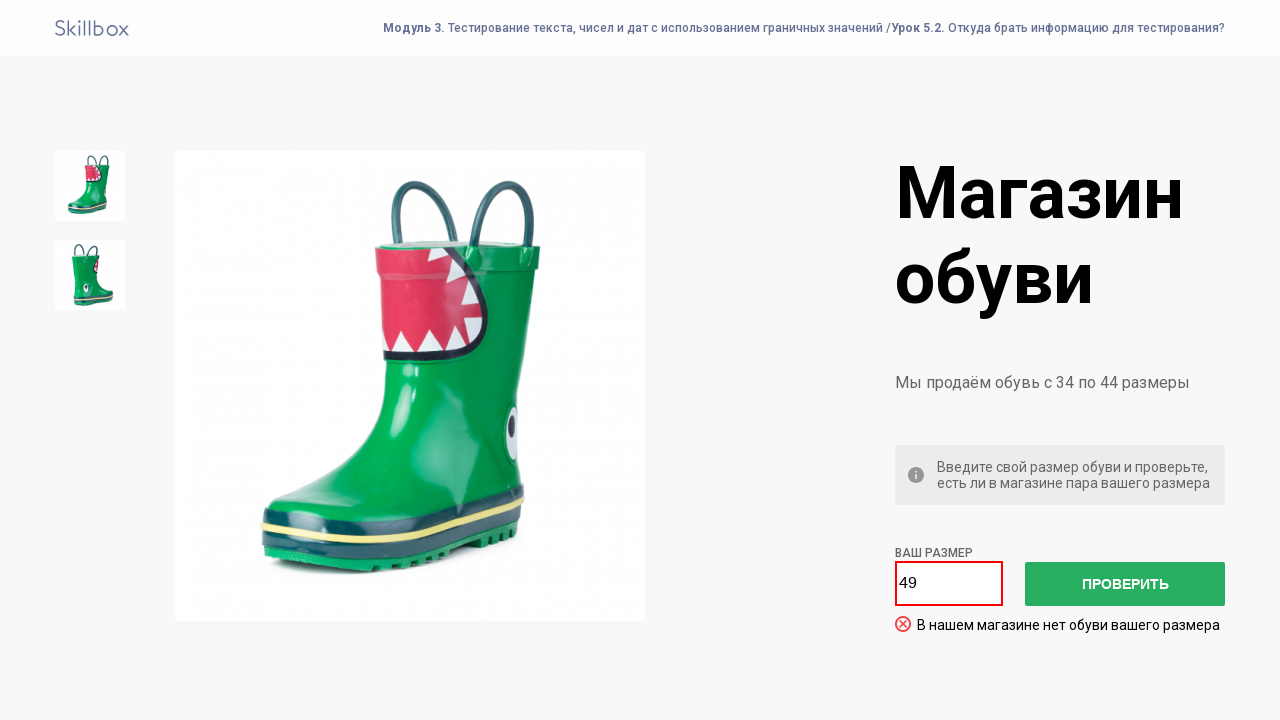